Tests search functionality on Hacker News by searching for "Java" and verifying search results contain the search term

Starting URL: https://news.ycombinator.com/

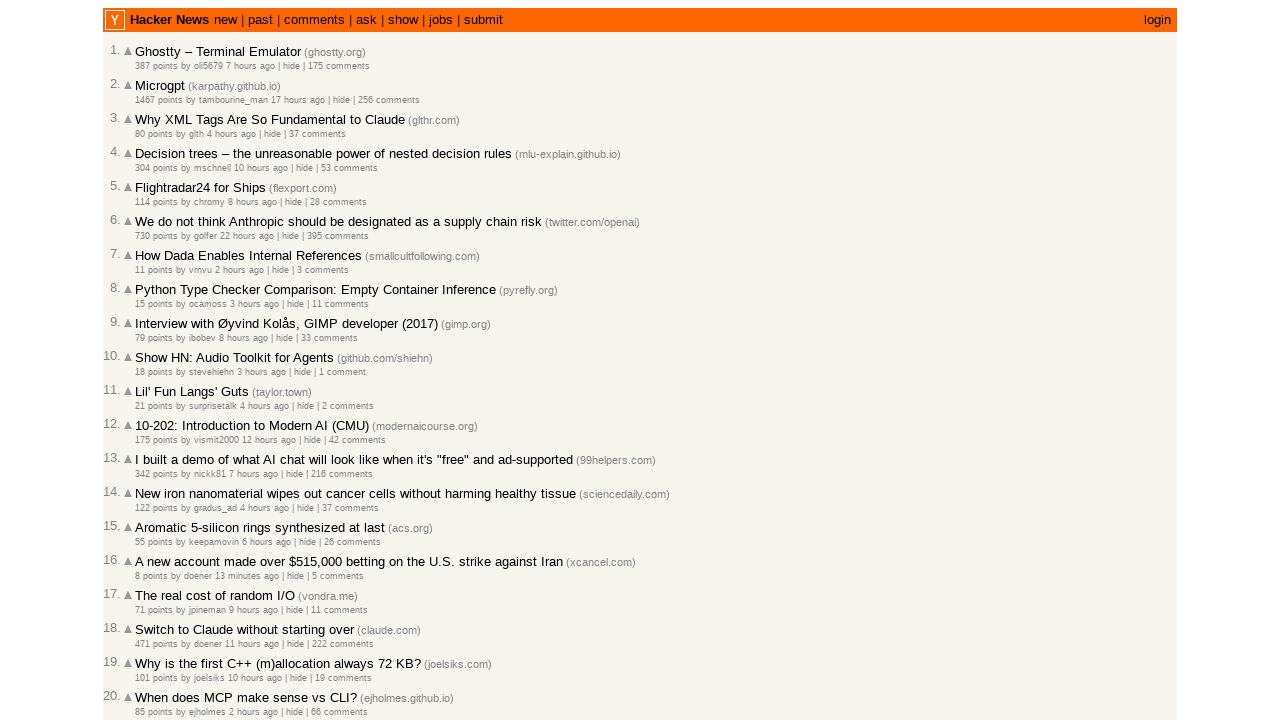

Filled search box with 'Java' on input[name='q']
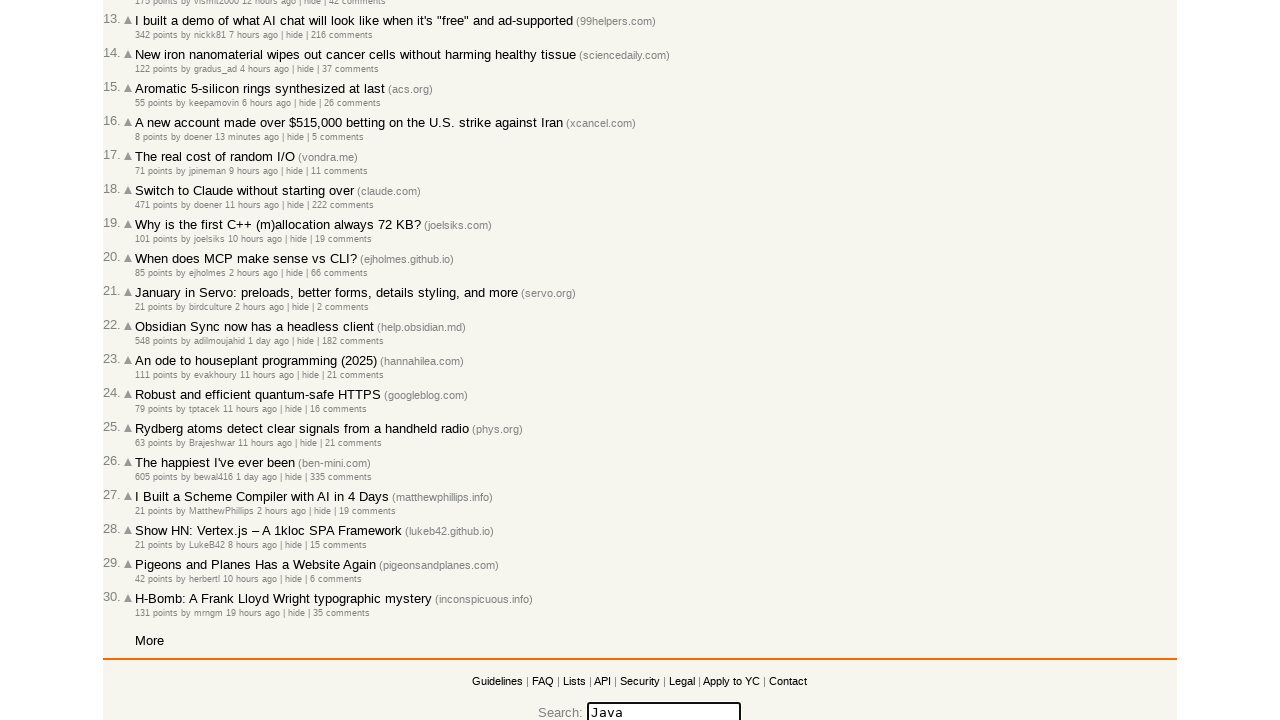

Pressed Enter to submit search query on input[name='q']
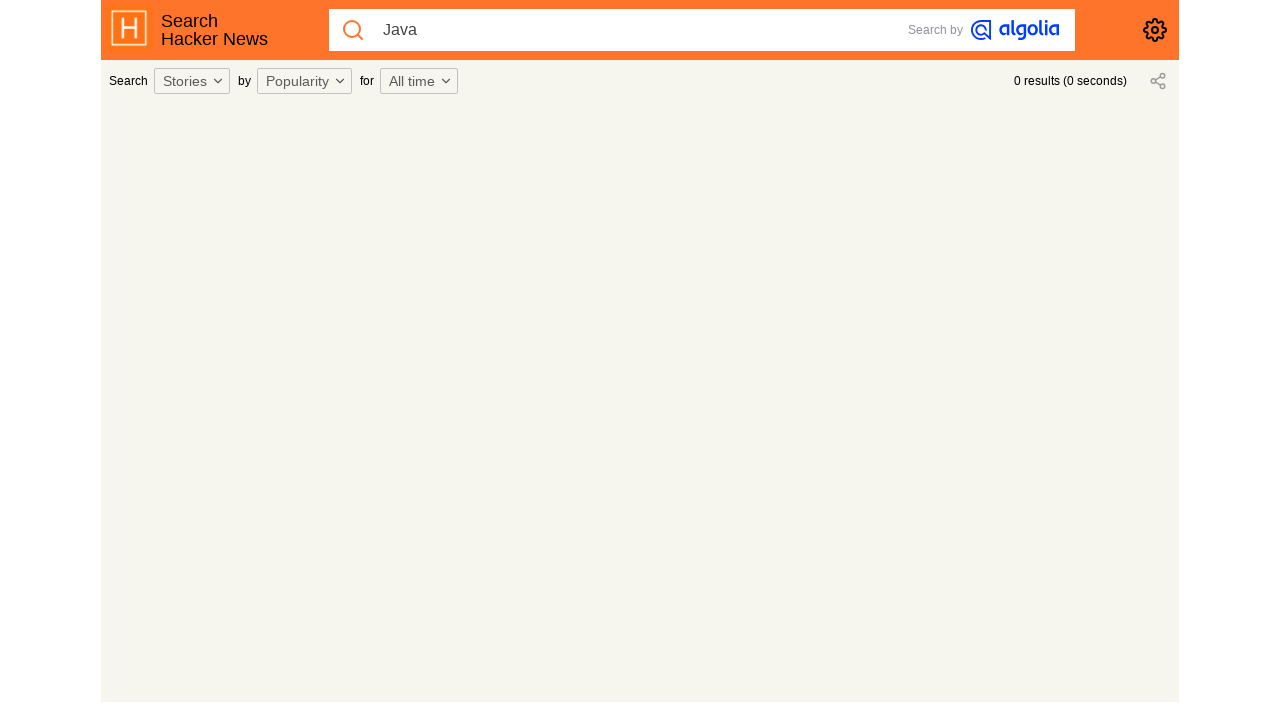

Search results page loaded with Java query URL
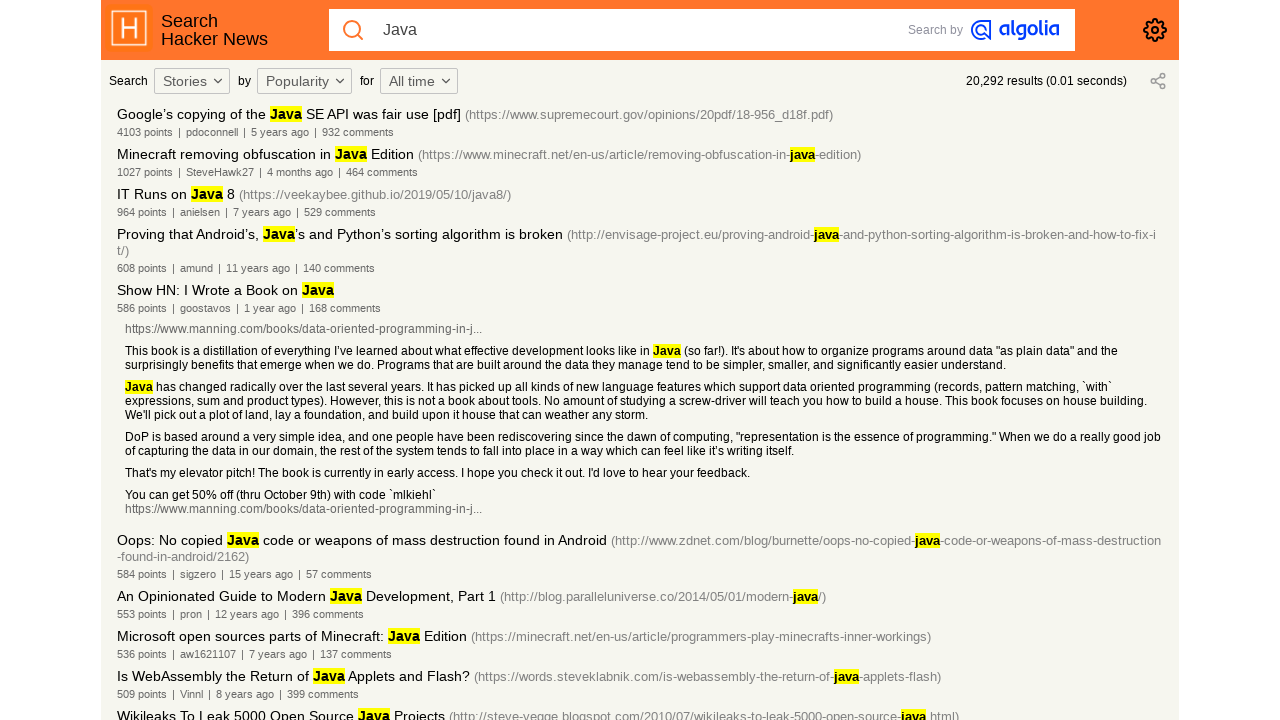

First search result appeared on page
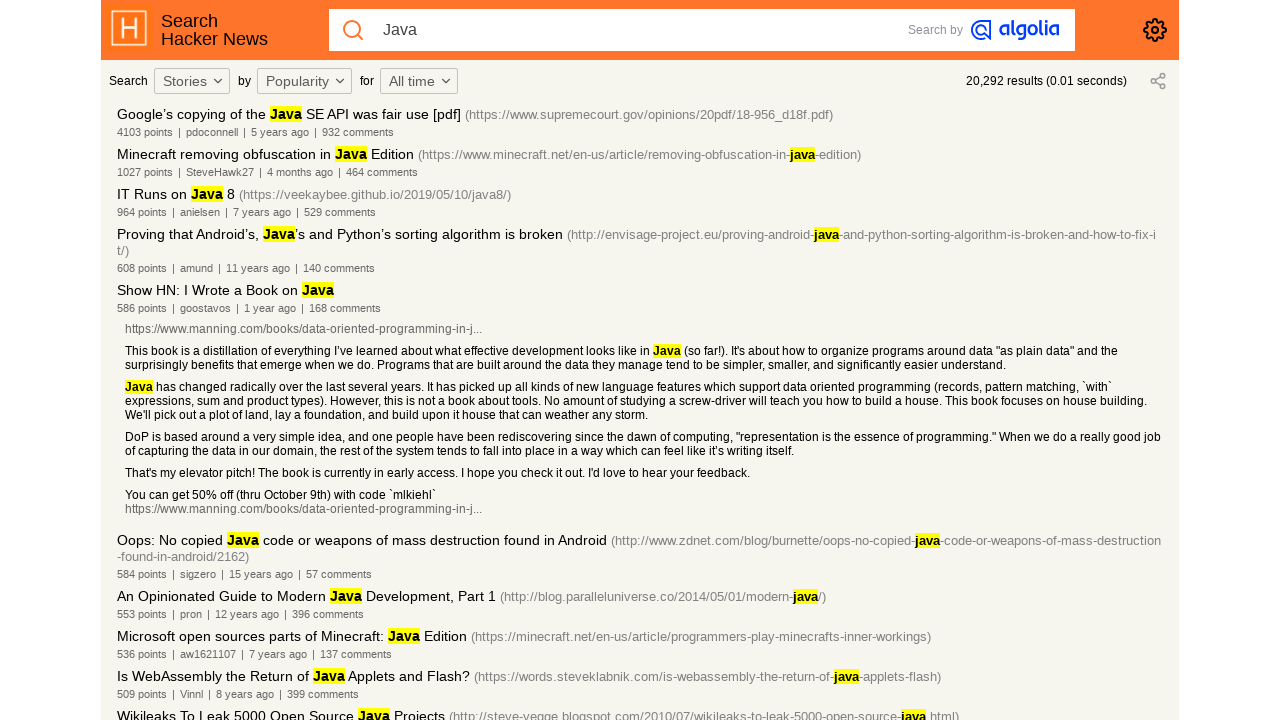

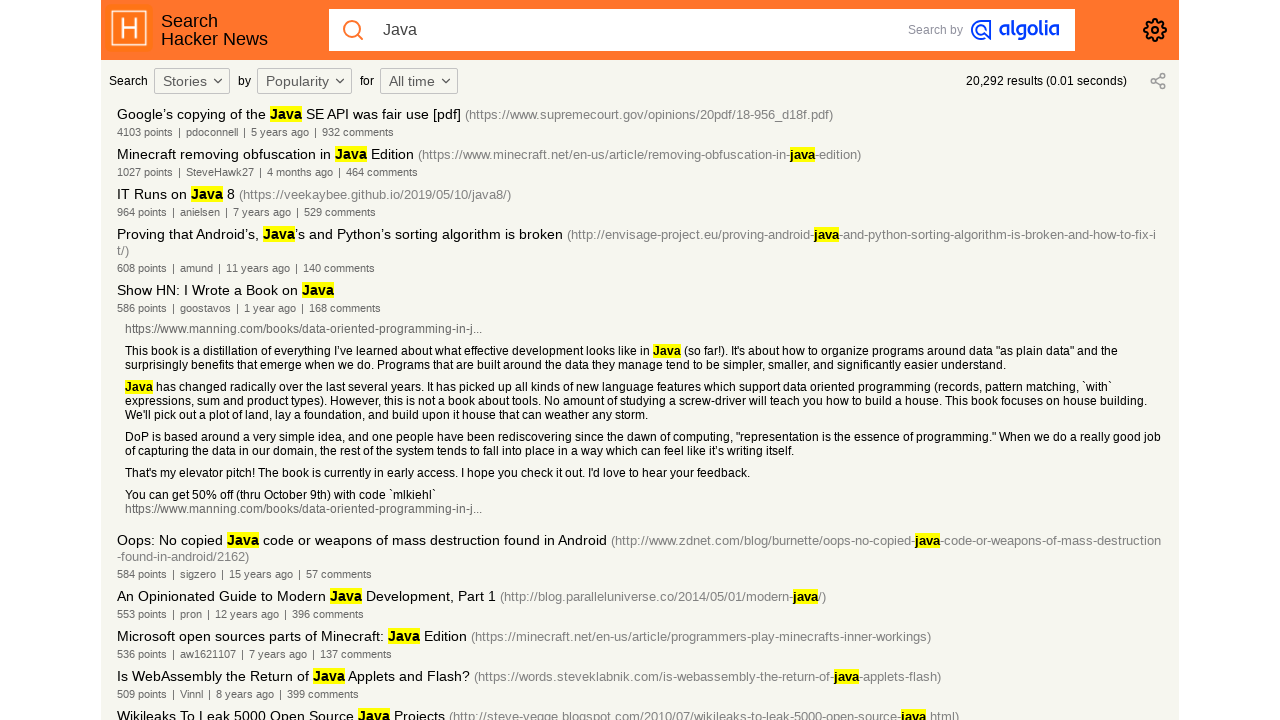